Verifies the map icon placer tool loads successfully and returns valid content

Starting URL: https://heroesoftime.online/assets/MAP_ICON_PLACER.html

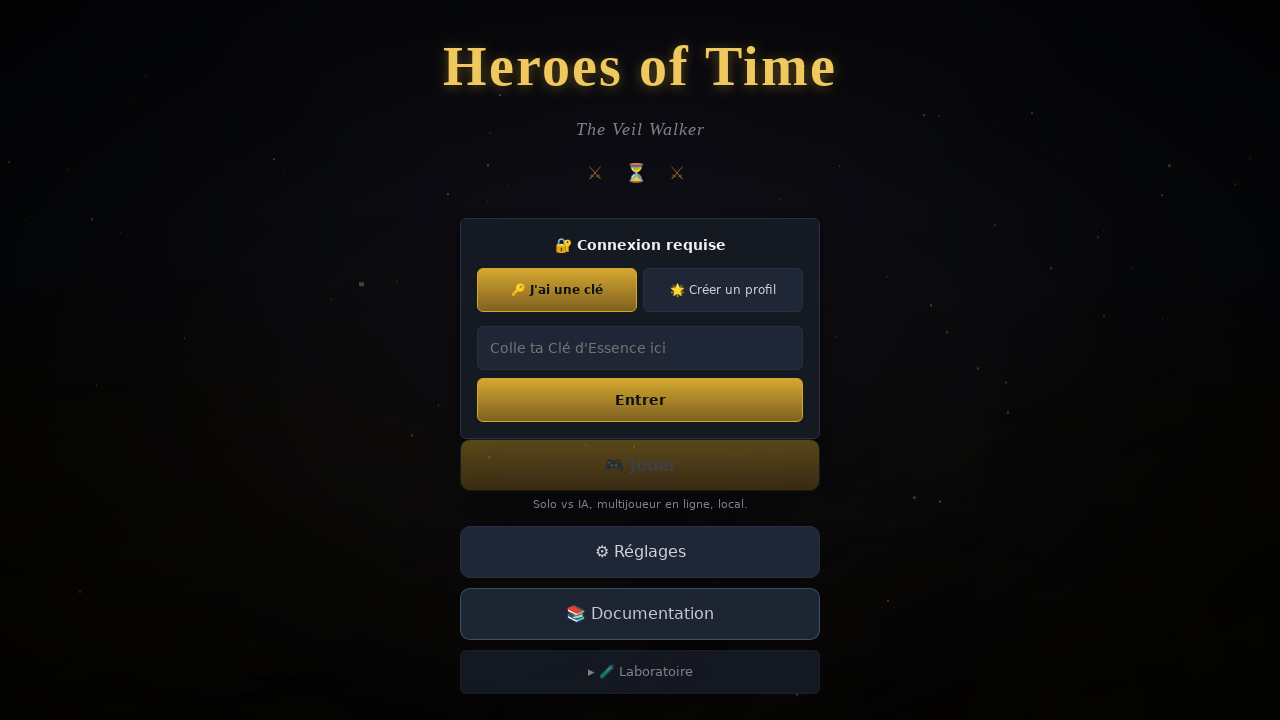

Page DOM content loaded
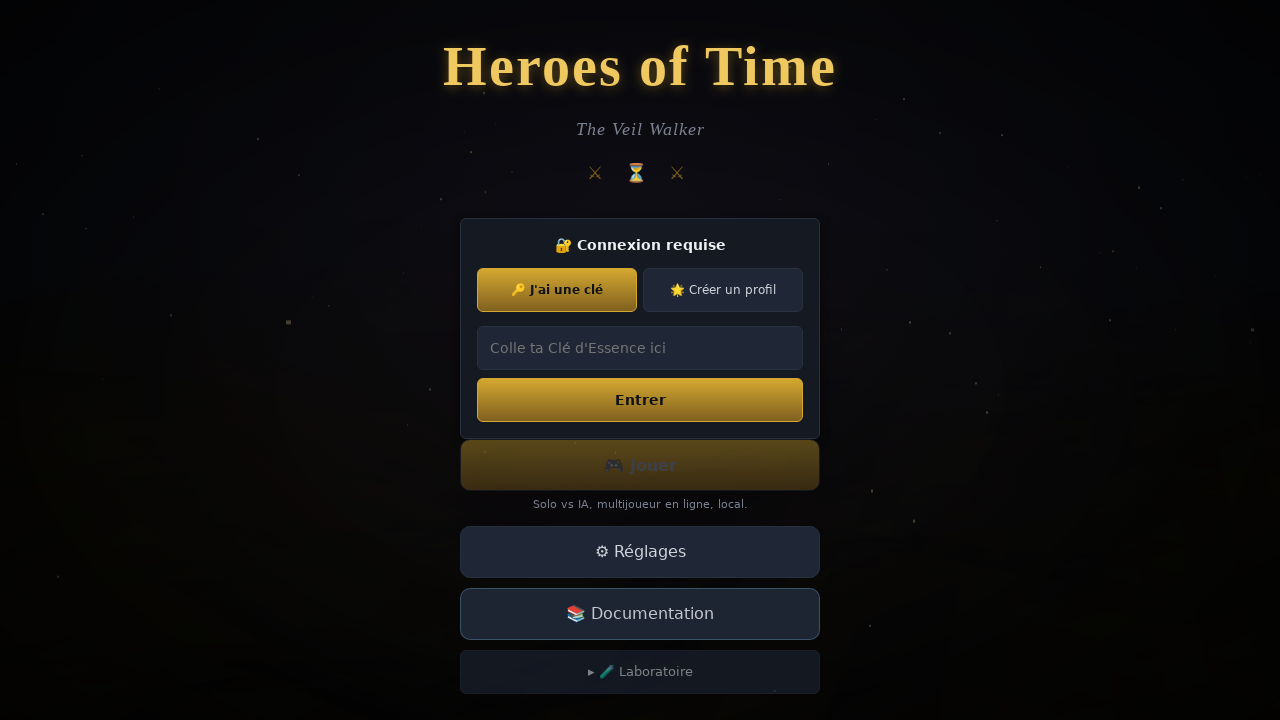

Verified page content is valid (length > 200 characters)
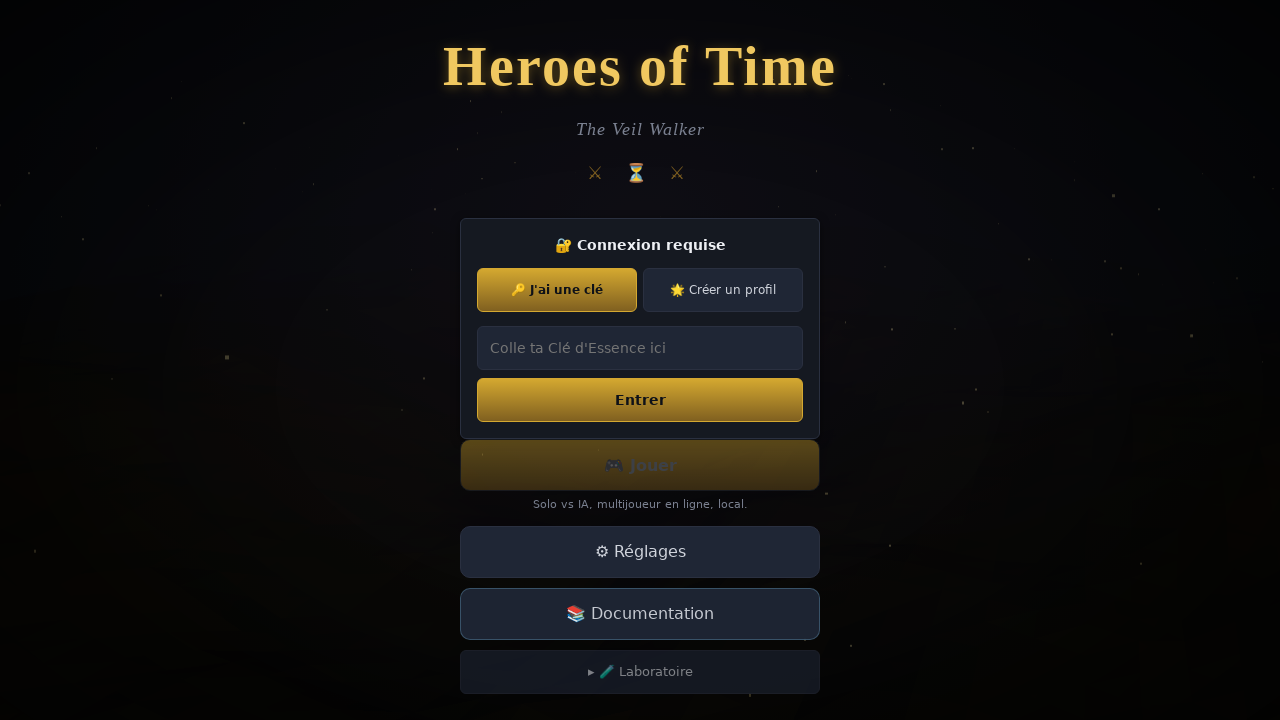

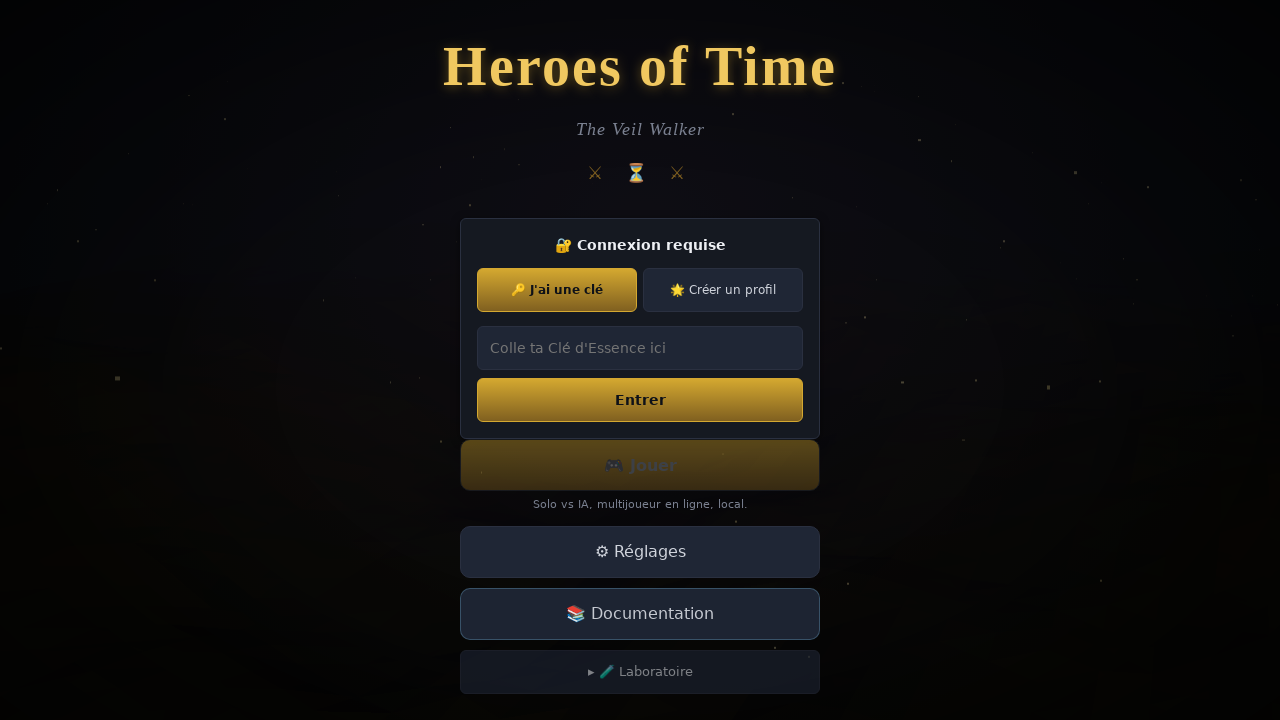